Tests dropdown selection functionality by reading two numbers from the page, calculating their sum, selecting the sum from a dropdown menu, and submitting the form.

Starting URL: https://suninjuly.github.io/selects1.html

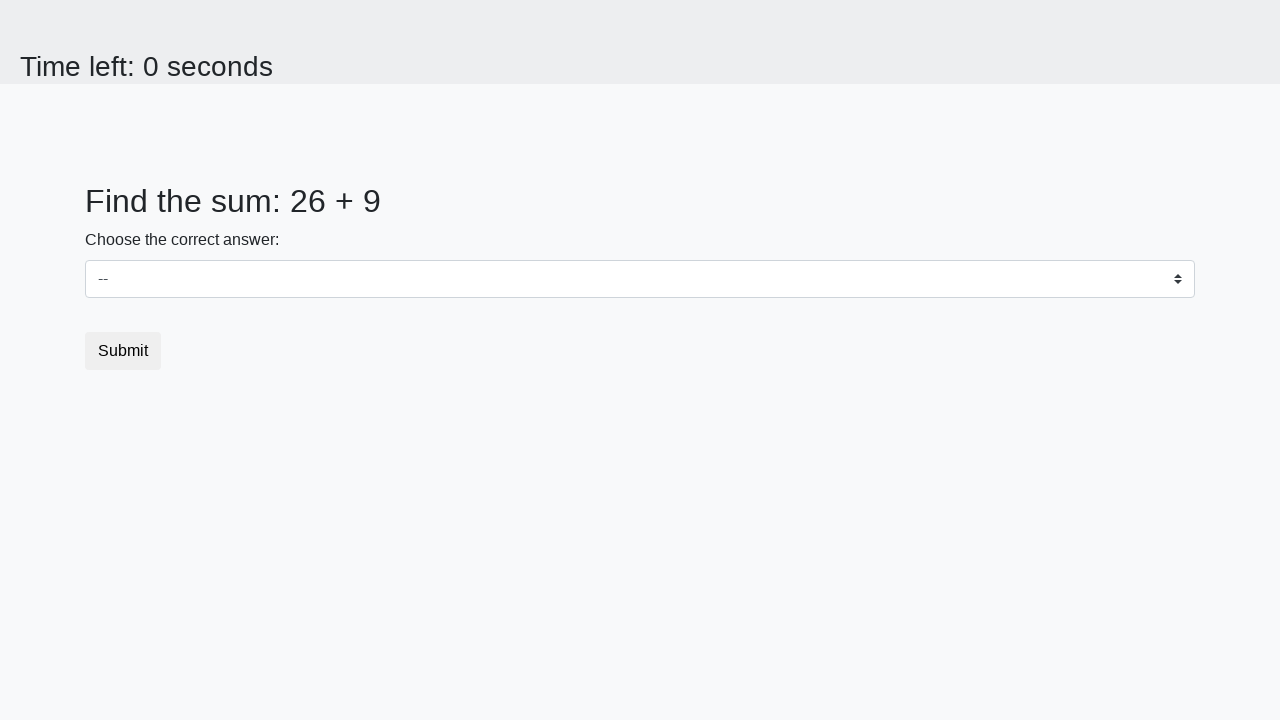

Read first number from #num1 element
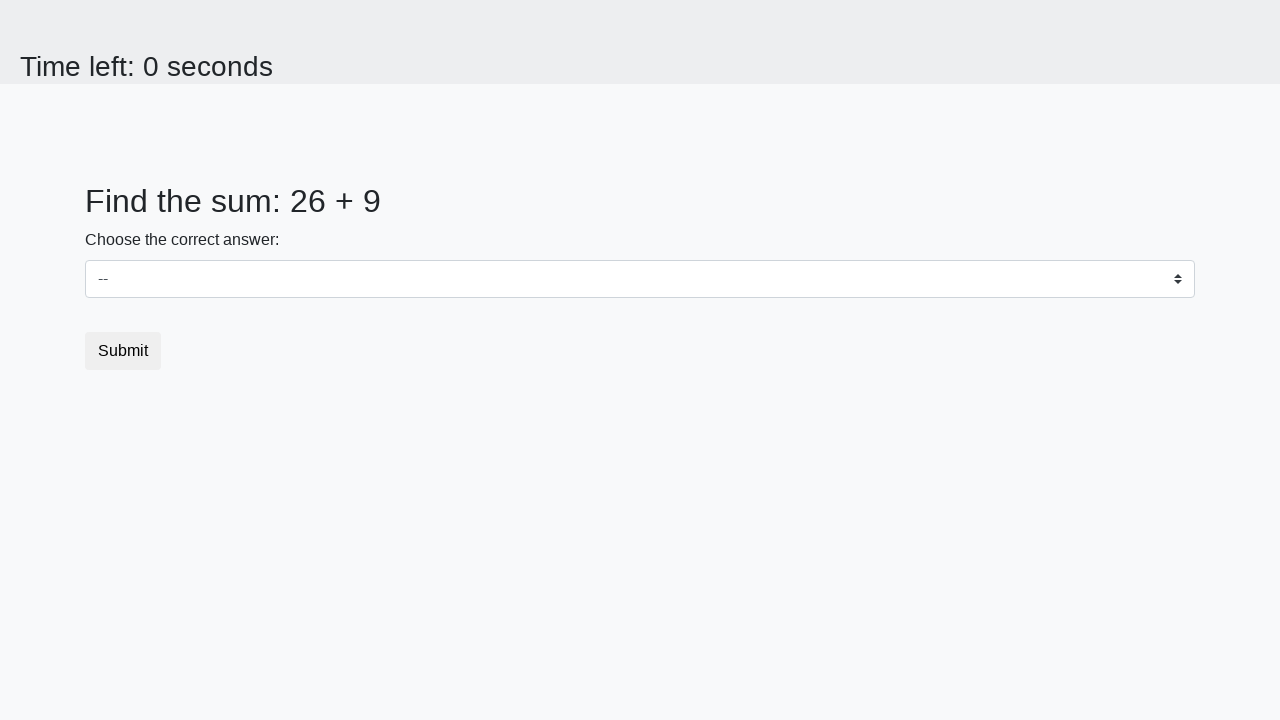

Read second number from #num2 element
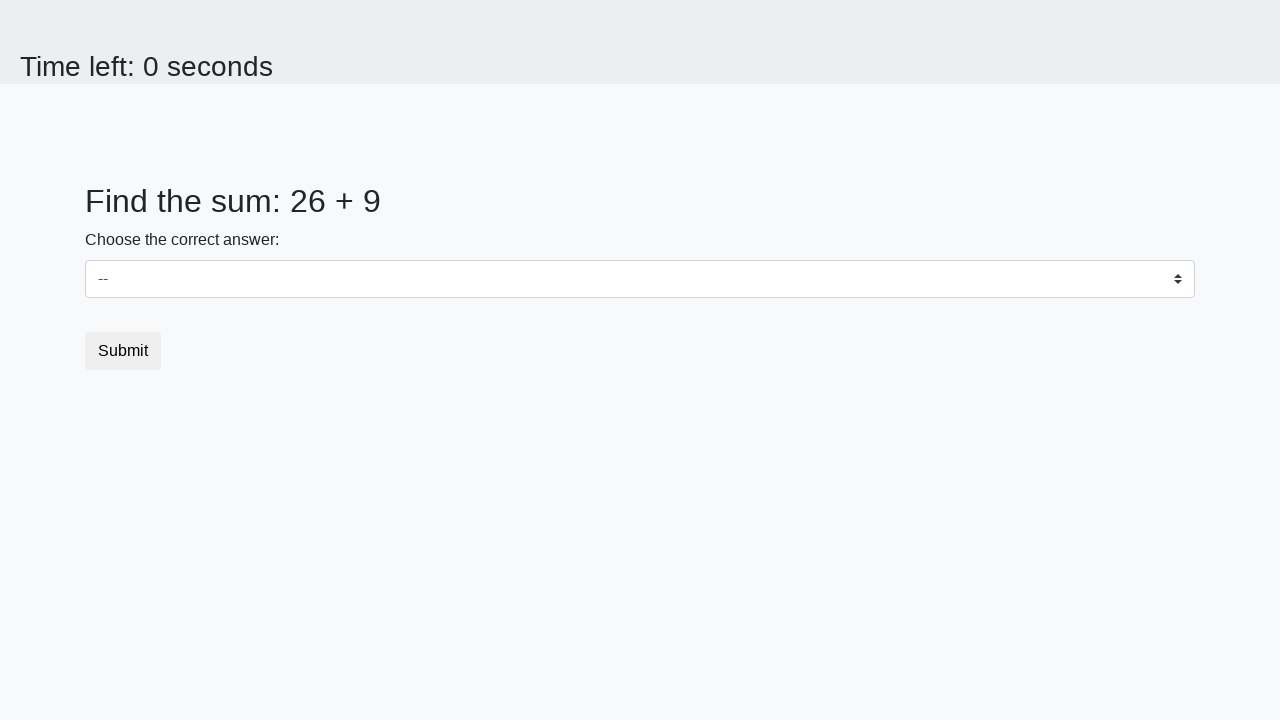

Calculated sum: 26 + 9 = 35
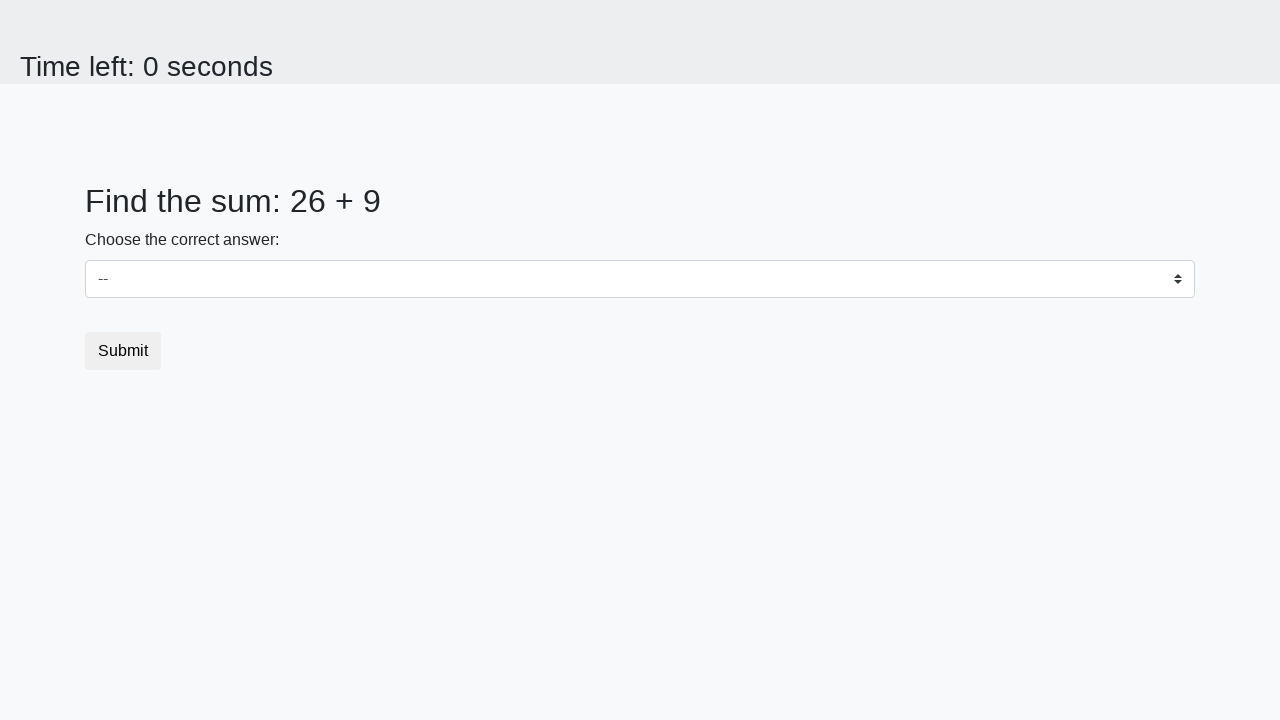

Selected sum value '35' from dropdown menu on #dropdown
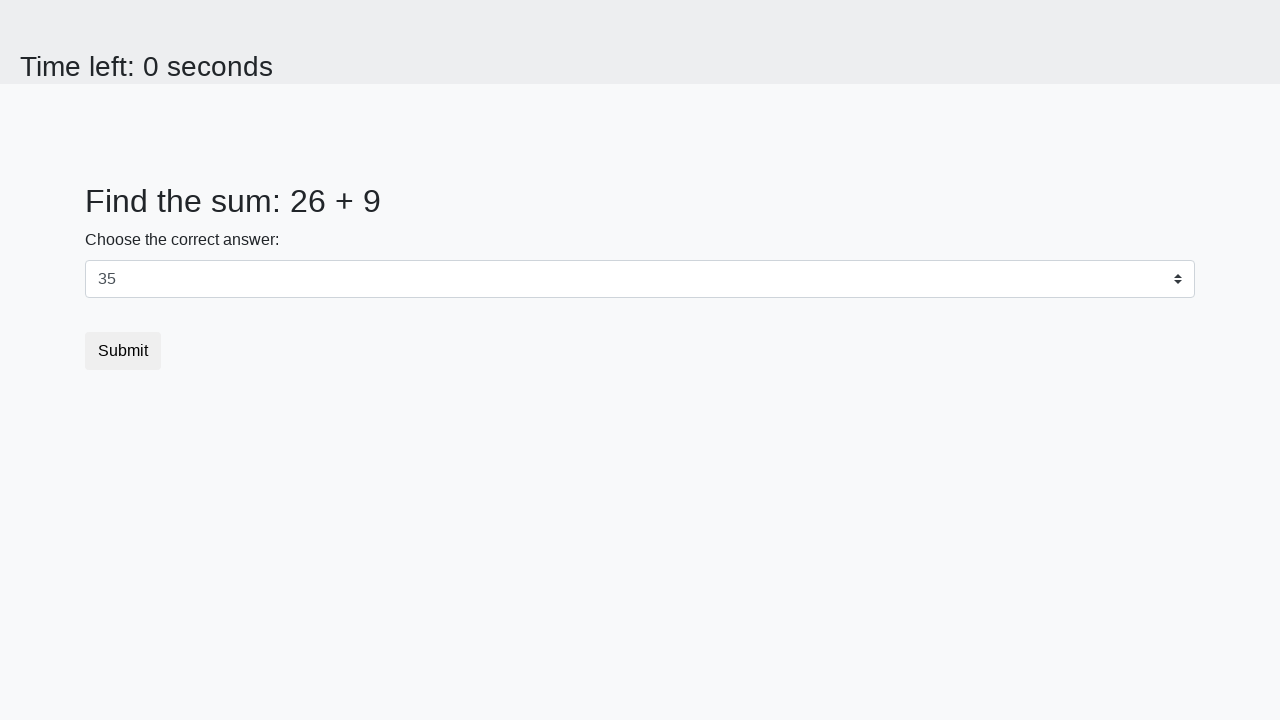

Clicked submit button at (123, 351) on .btn
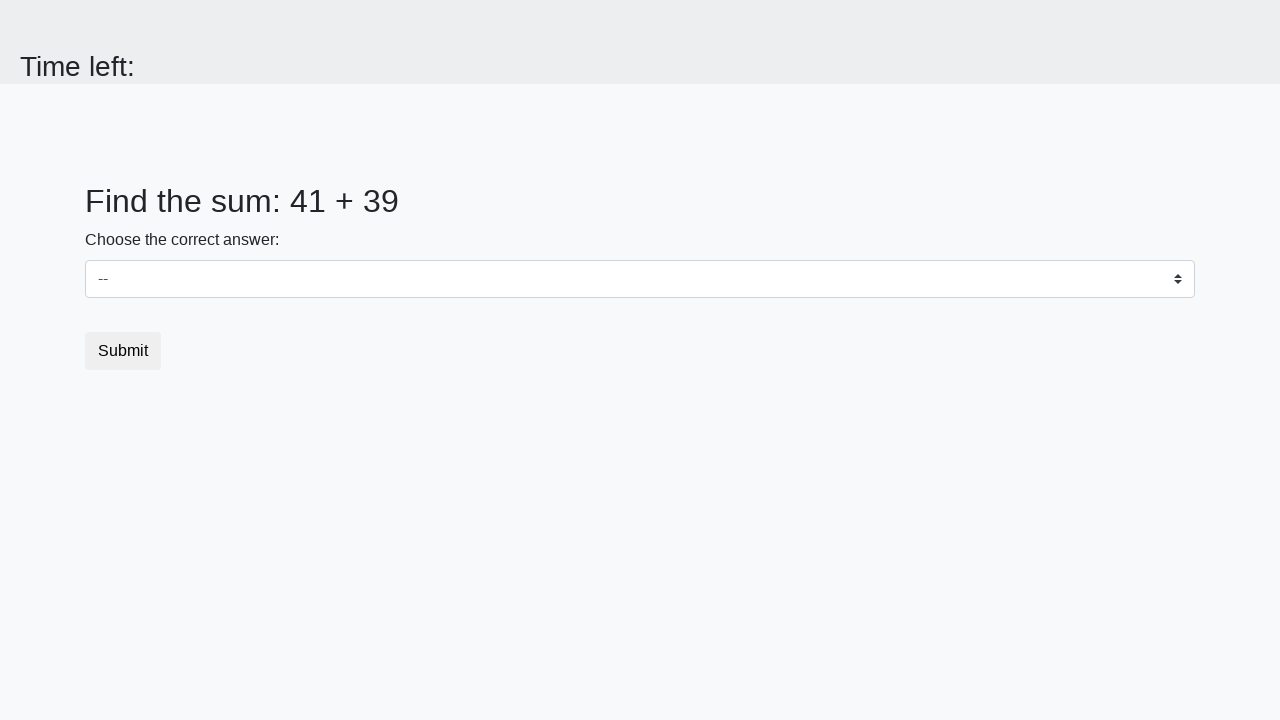

Waited 1 second for result to display
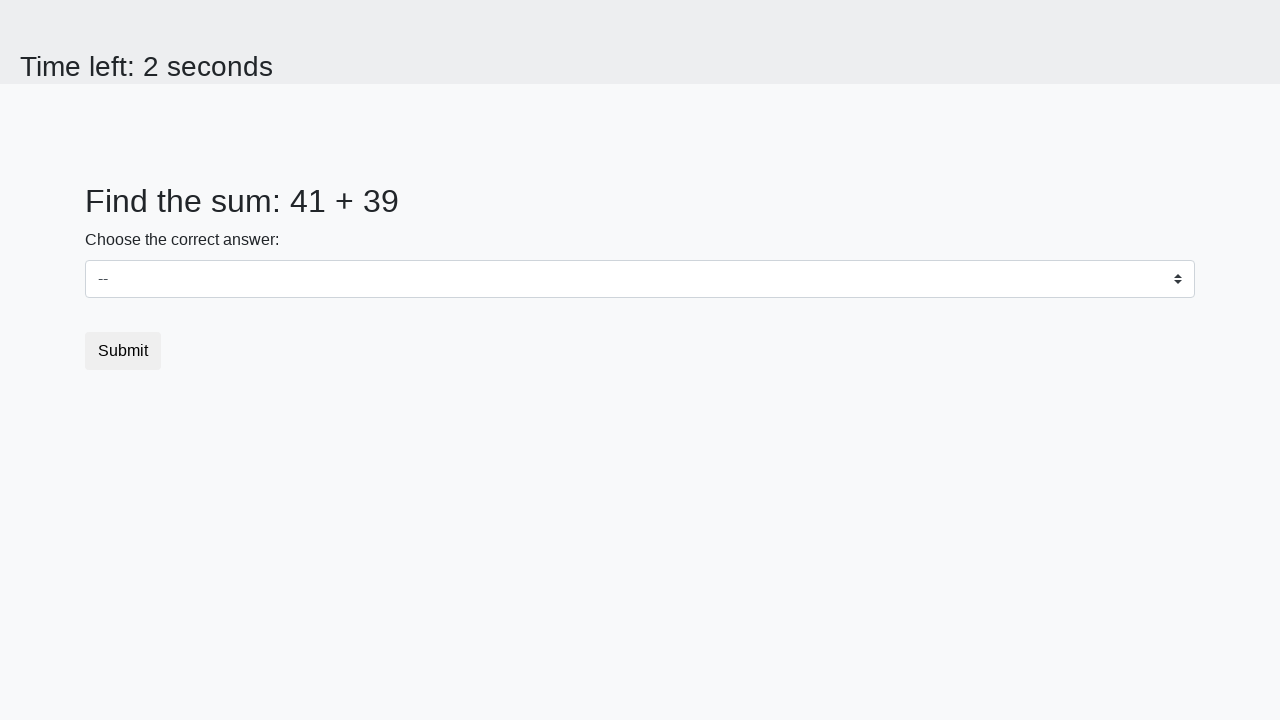

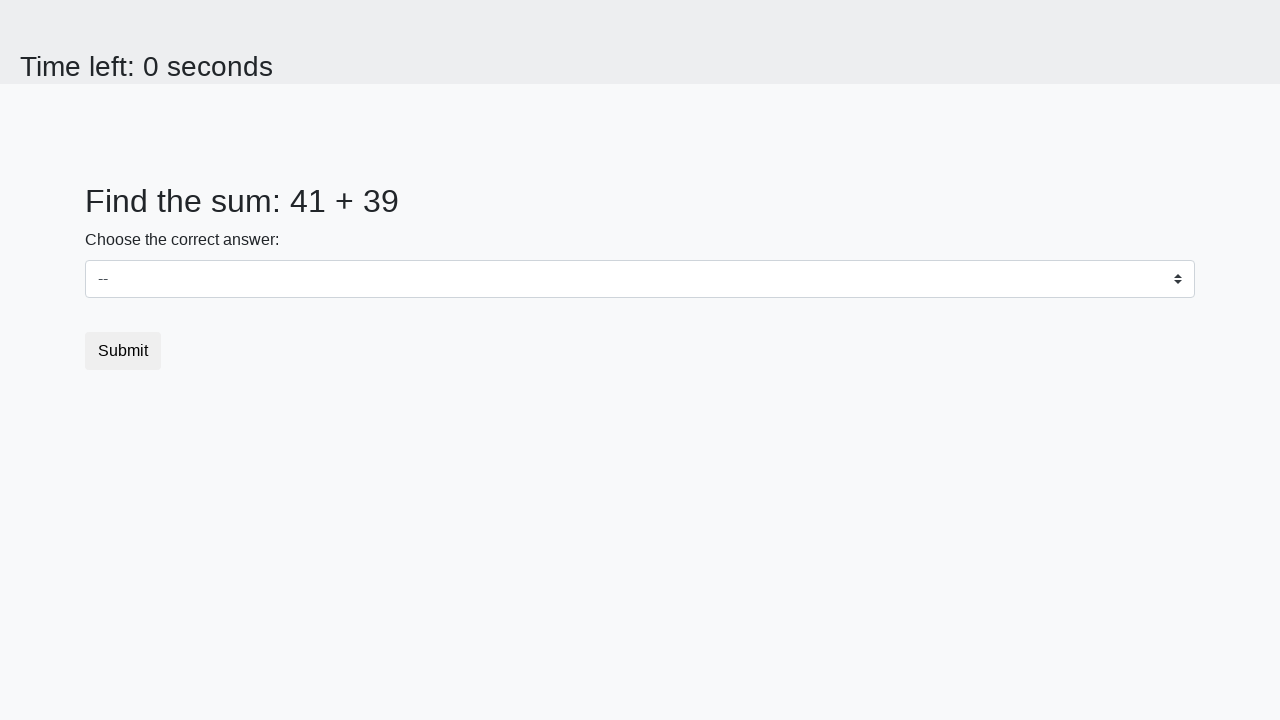